Opens a feed dialog and waits for follow button to become enabled when at least two posts are loaded

Starting URL: https://testing-angular-applications.github.io/#/contact/4

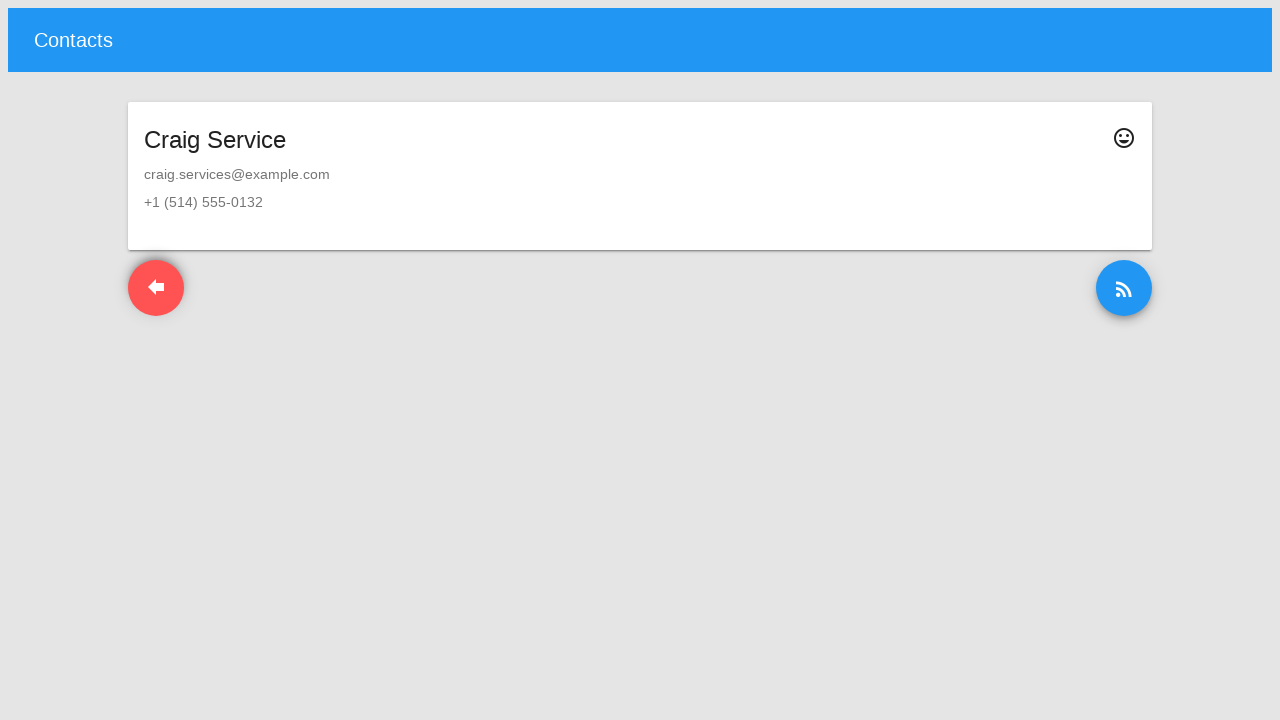

Clicked feed button to open dialog at (1124, 288) on button.feed-button
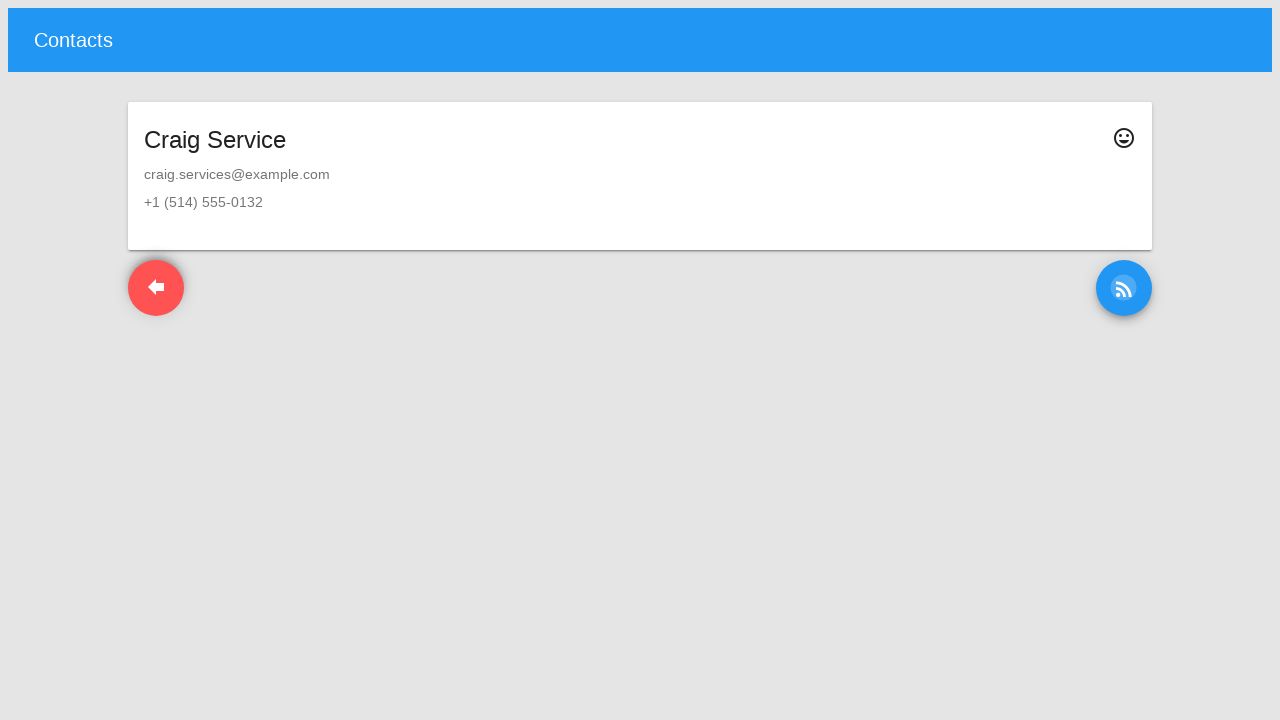

Located follow button element
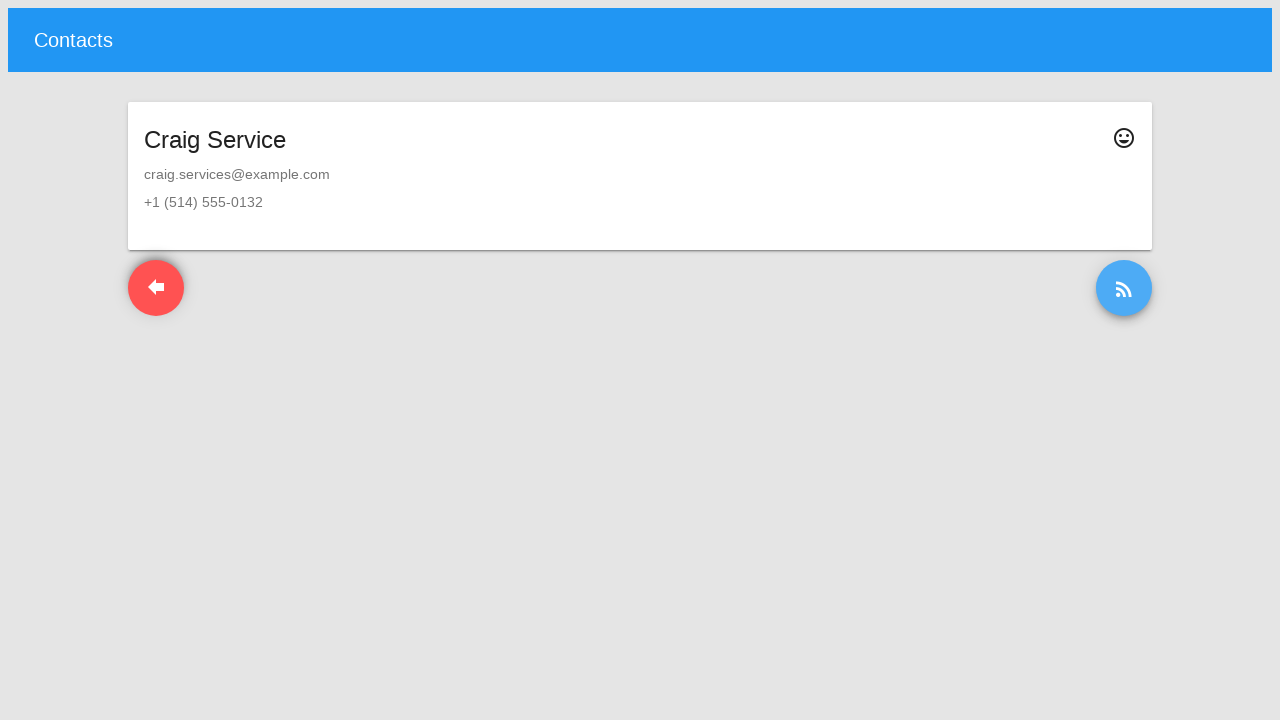

Verified follow button is initially disabled
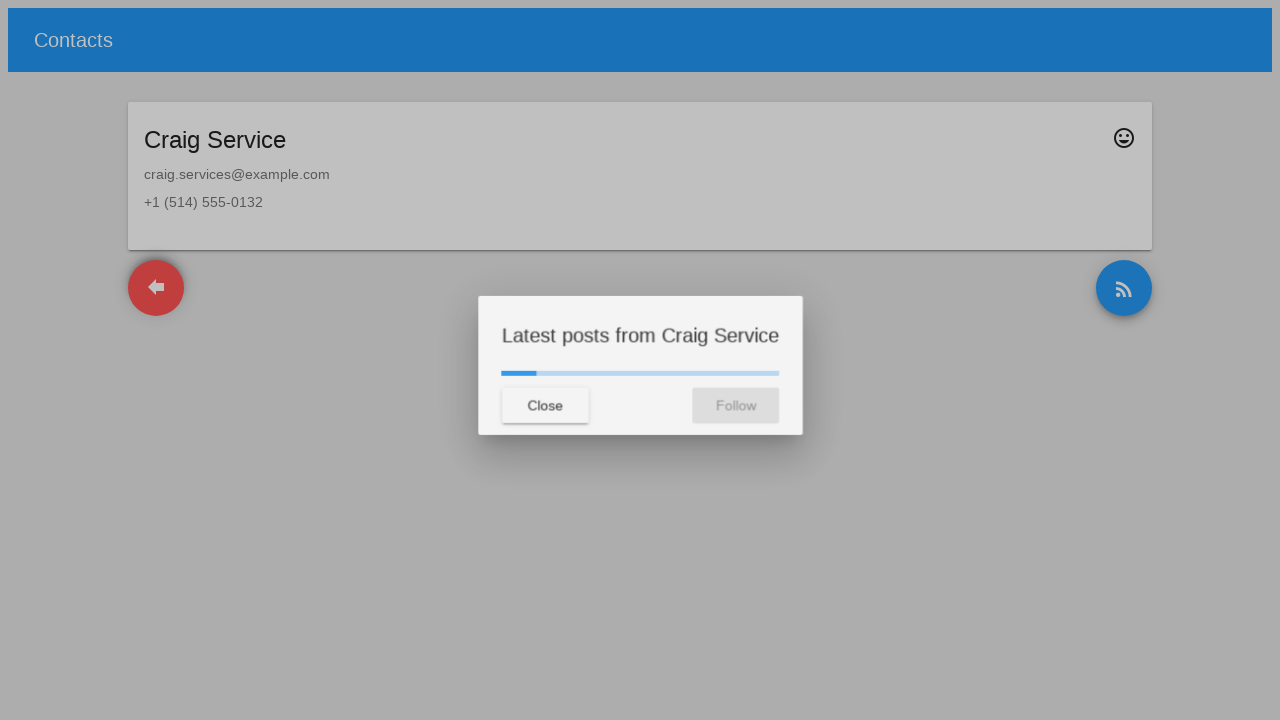

Waited for at least 2 posts to load in the feed
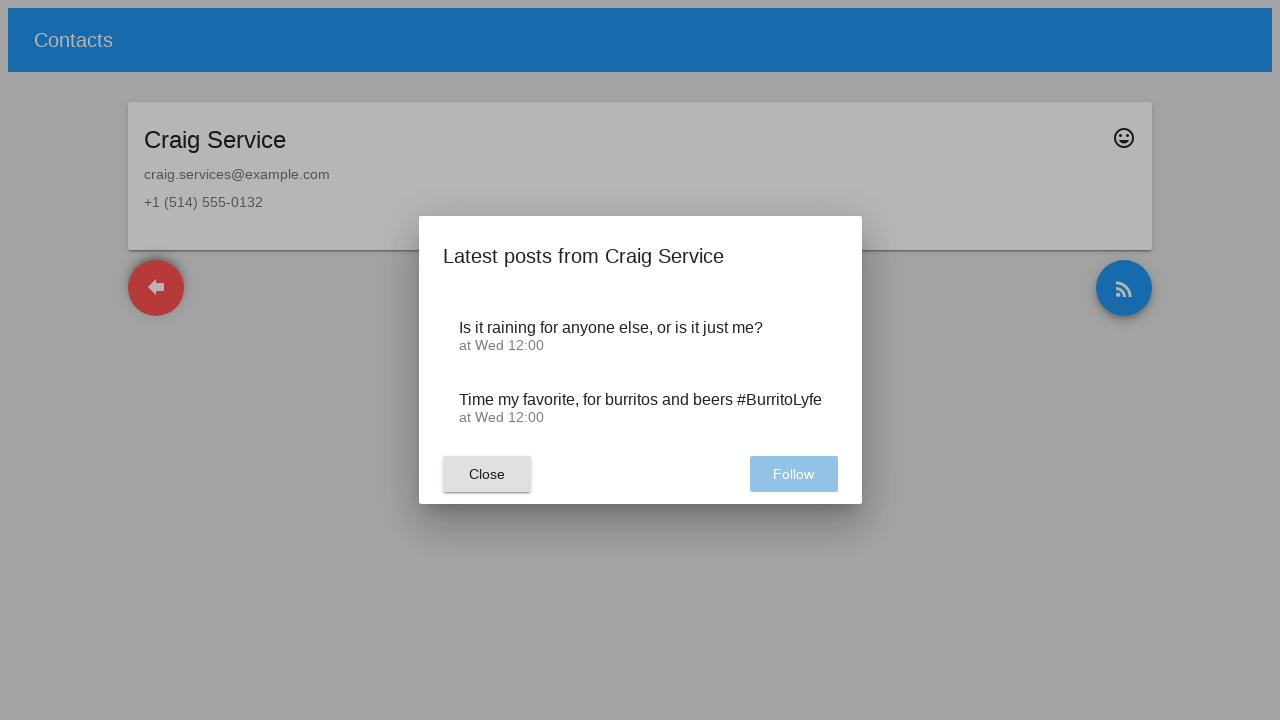

Verified follow button is now enabled after posts loaded
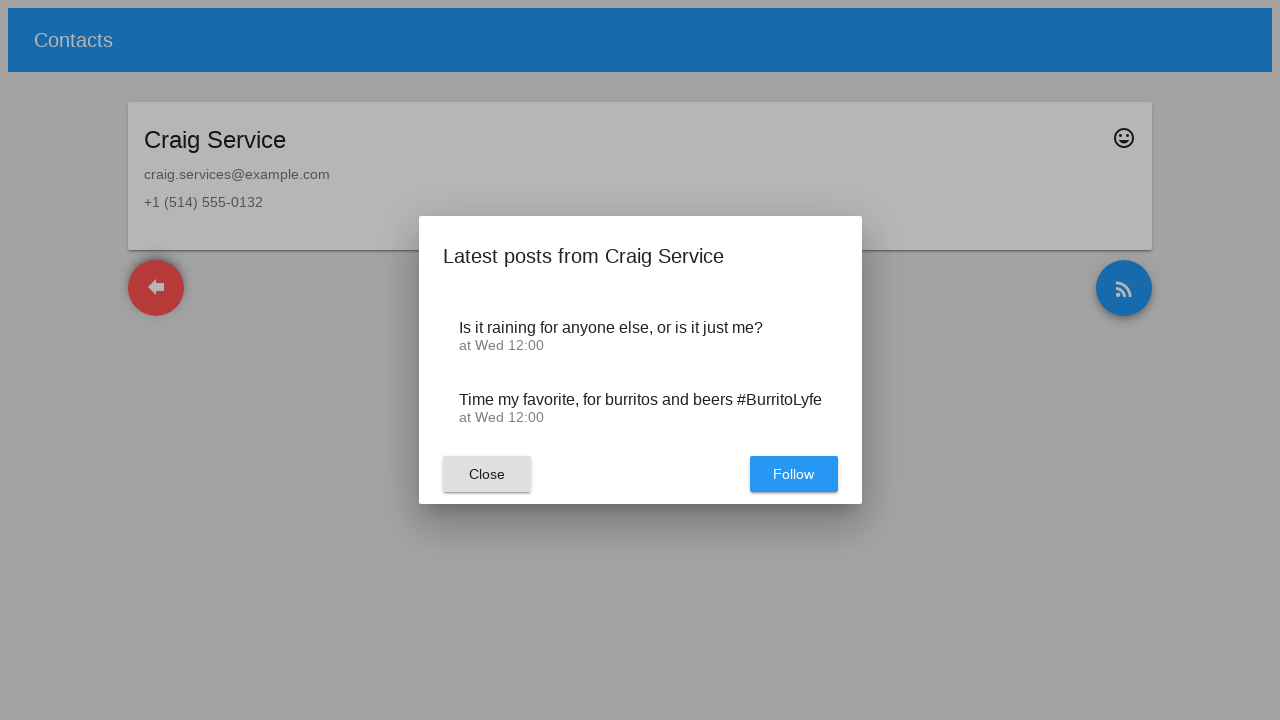

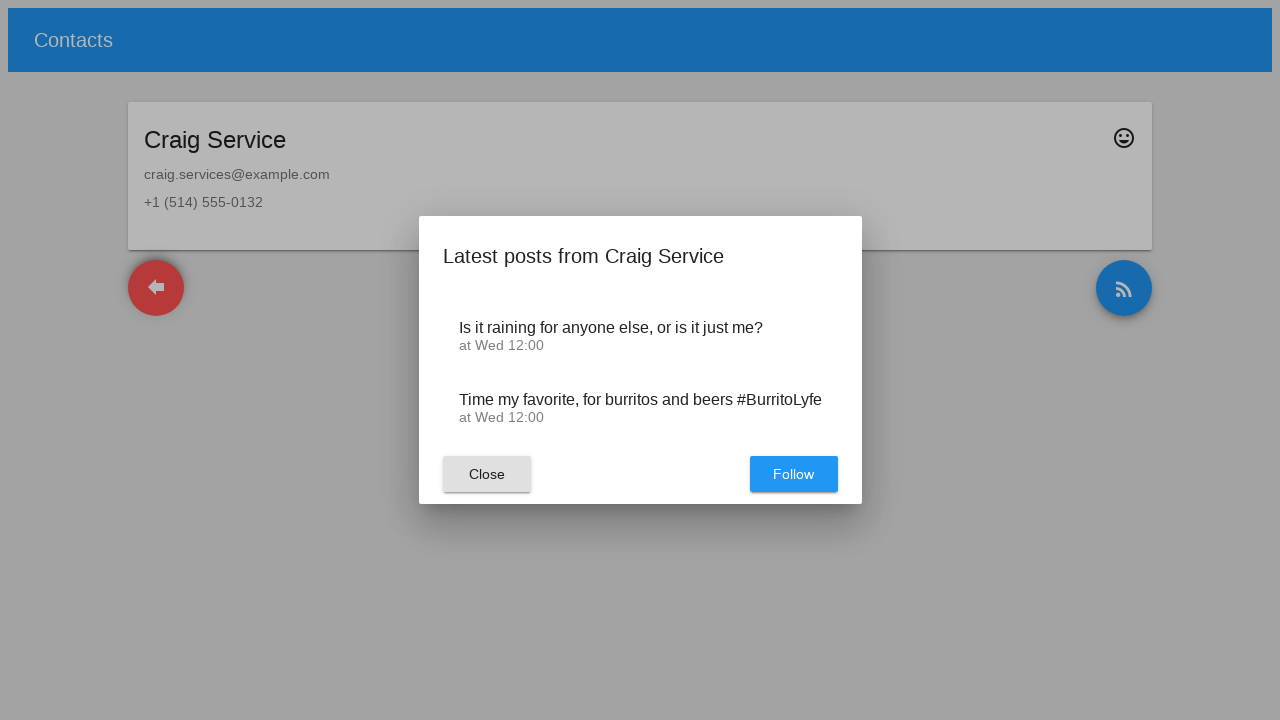